Tests AJAX functionality by clicking a date on a calendar and verifying the page content updates after the AJAX call completes

Starting URL: http://demos.telerik.com/aspnet-ajax/ajax/examples/loadingpanel/explicitshowhide/defaultcs.aspx

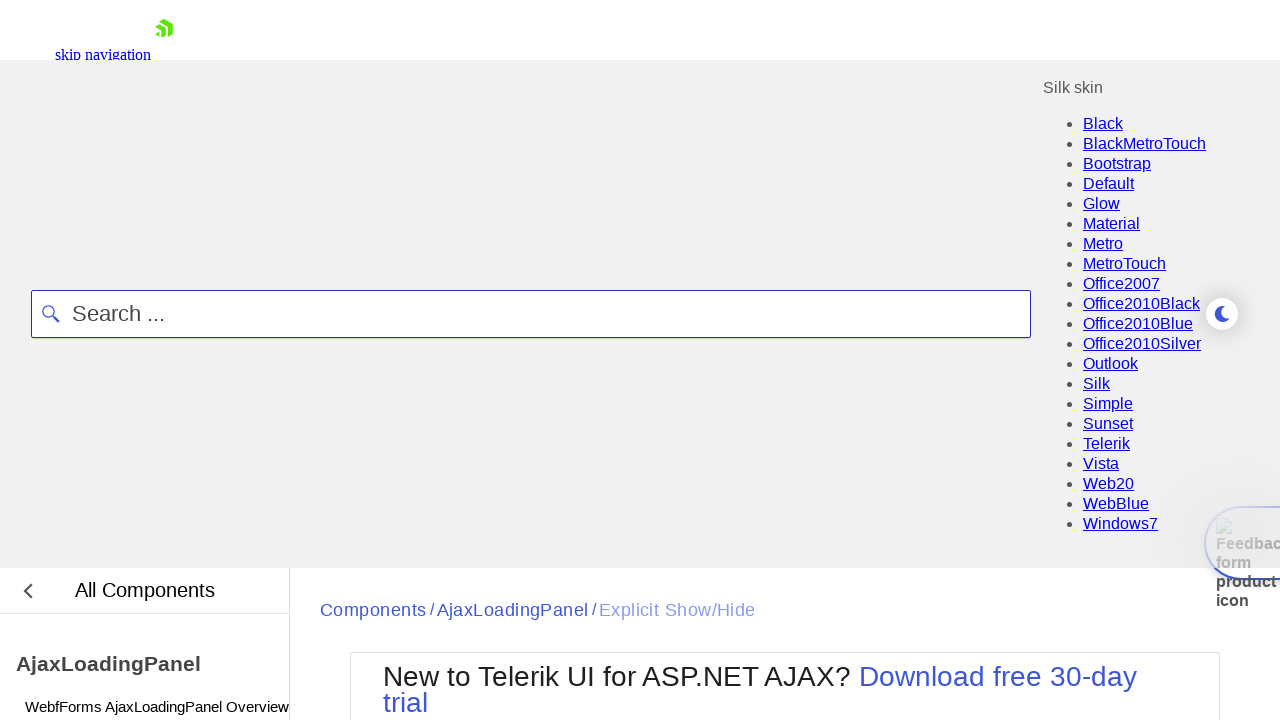

Demo container loaded
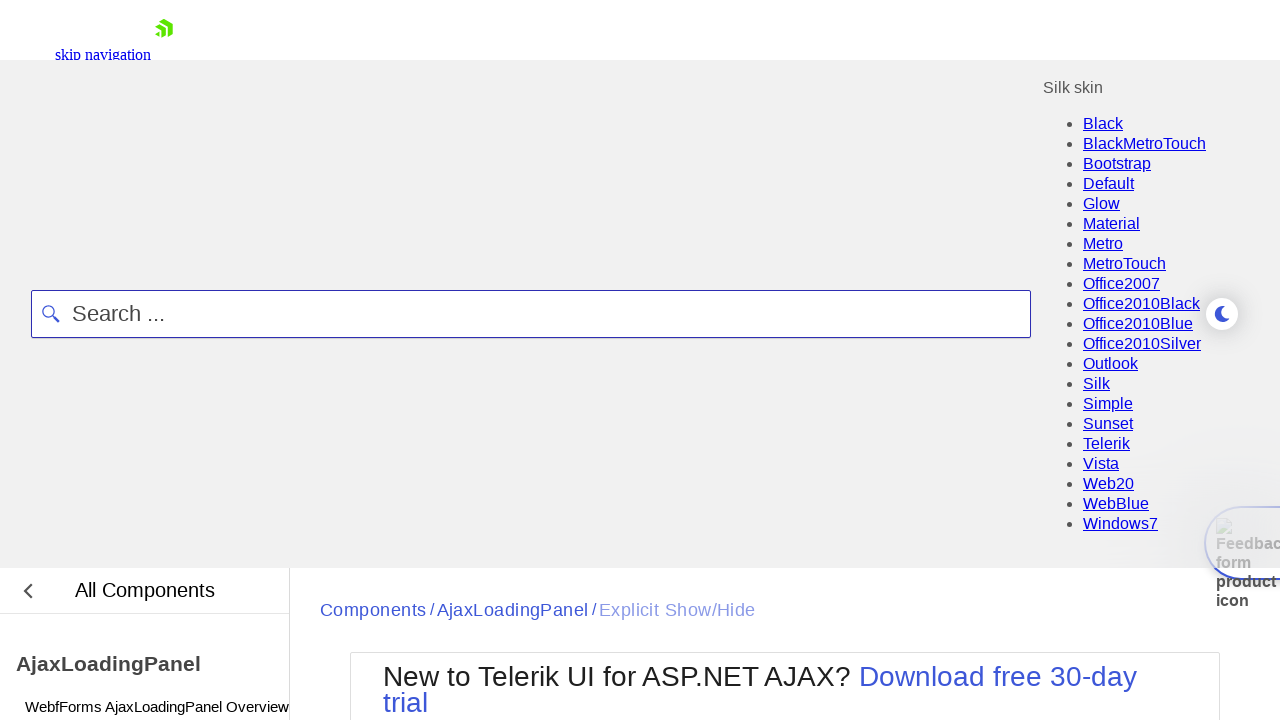

Clicked date '4' on calendar at (449, 704) on text=4
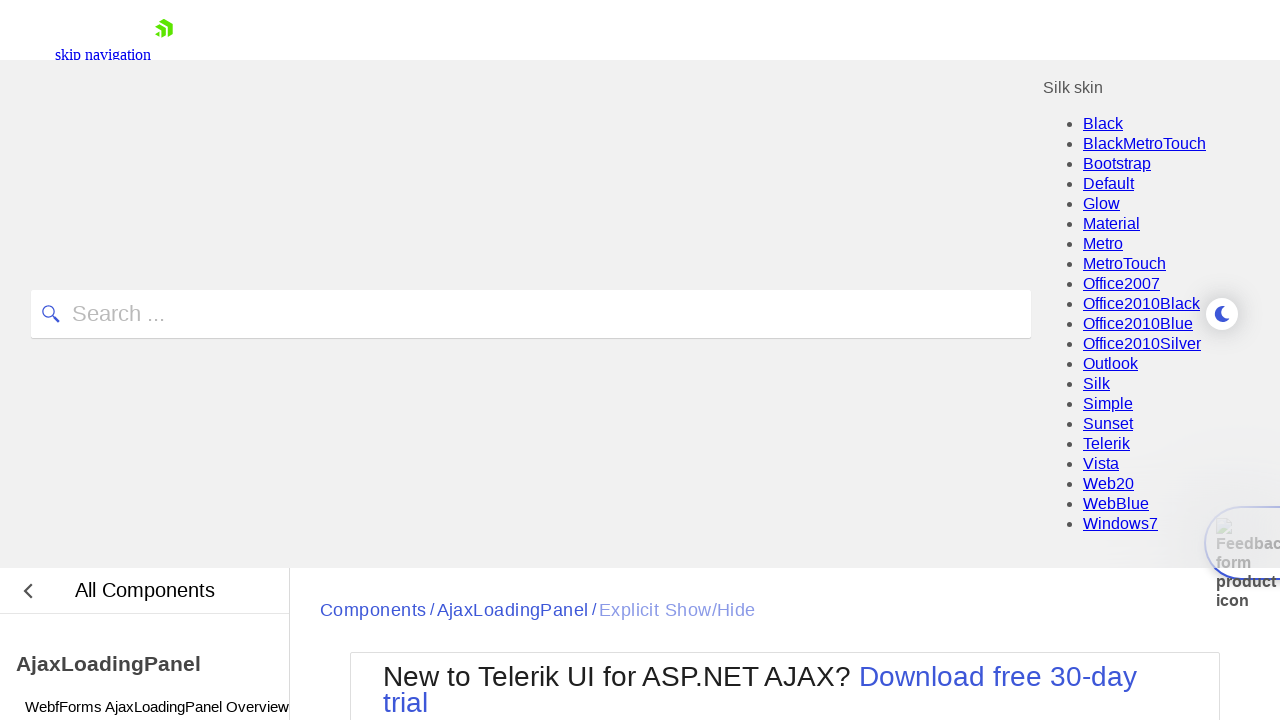

AJAX loading panel disappeared after request completed
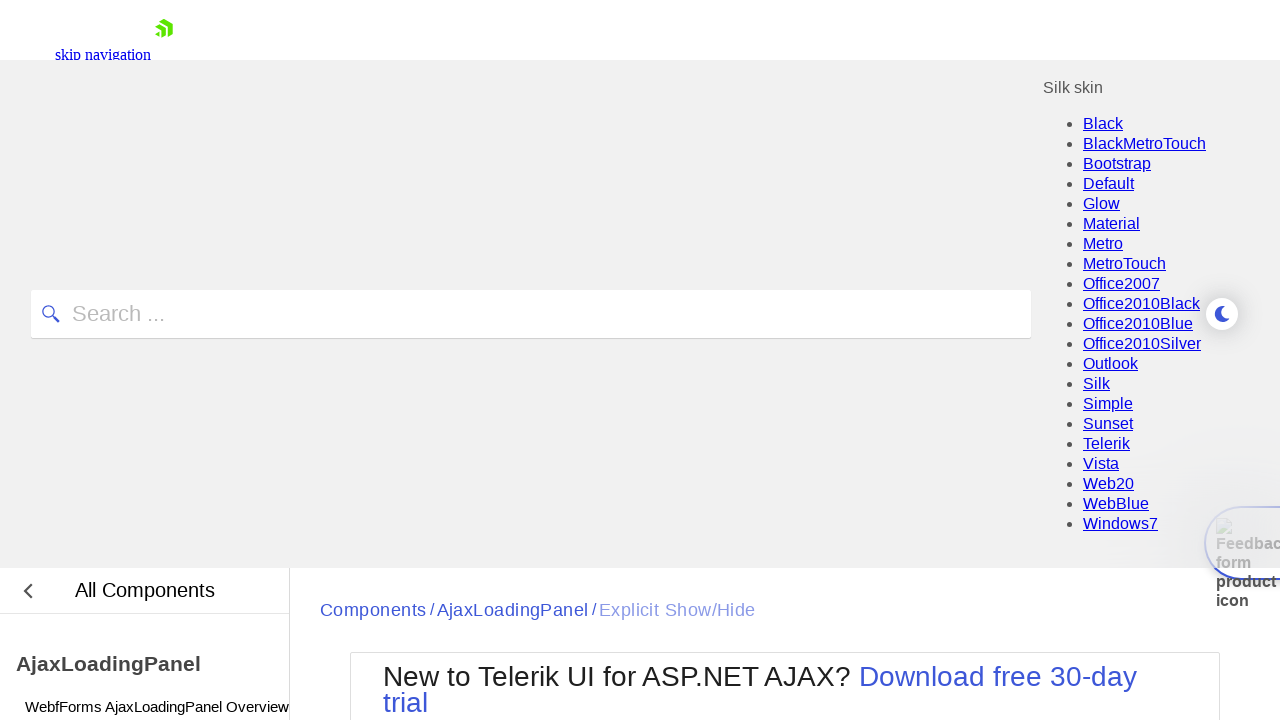

Page content updated with AJAX response
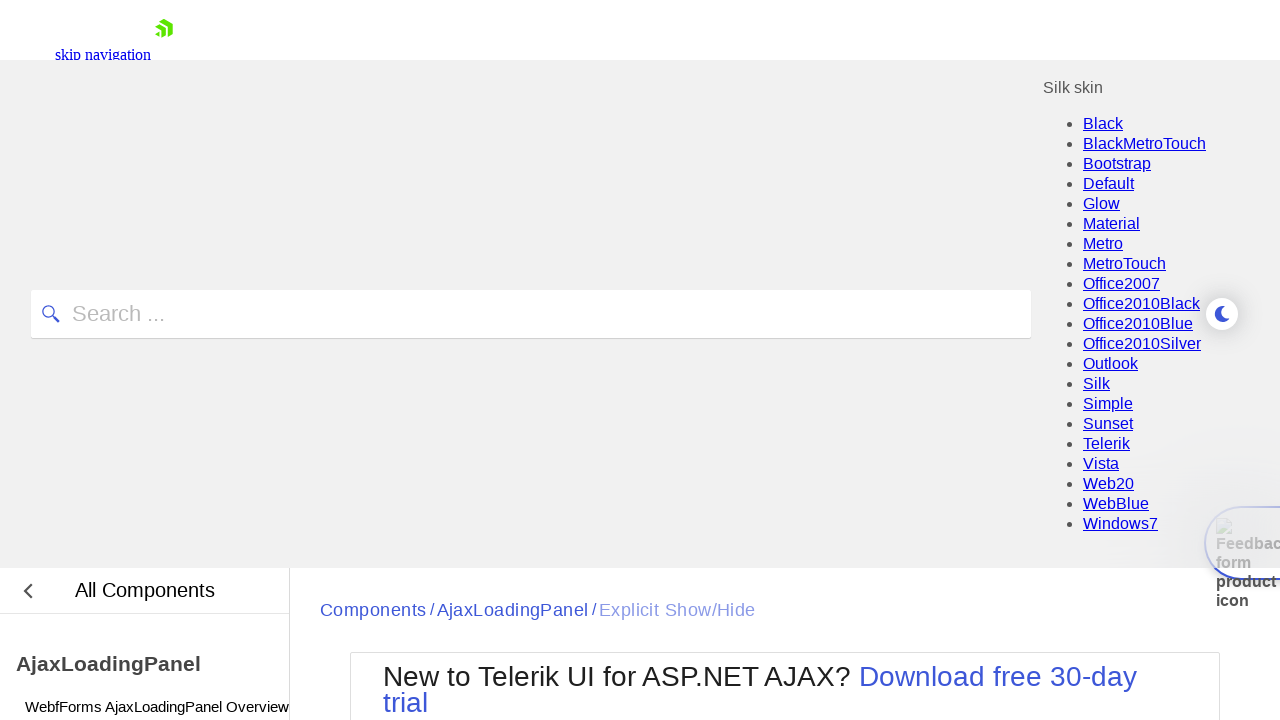

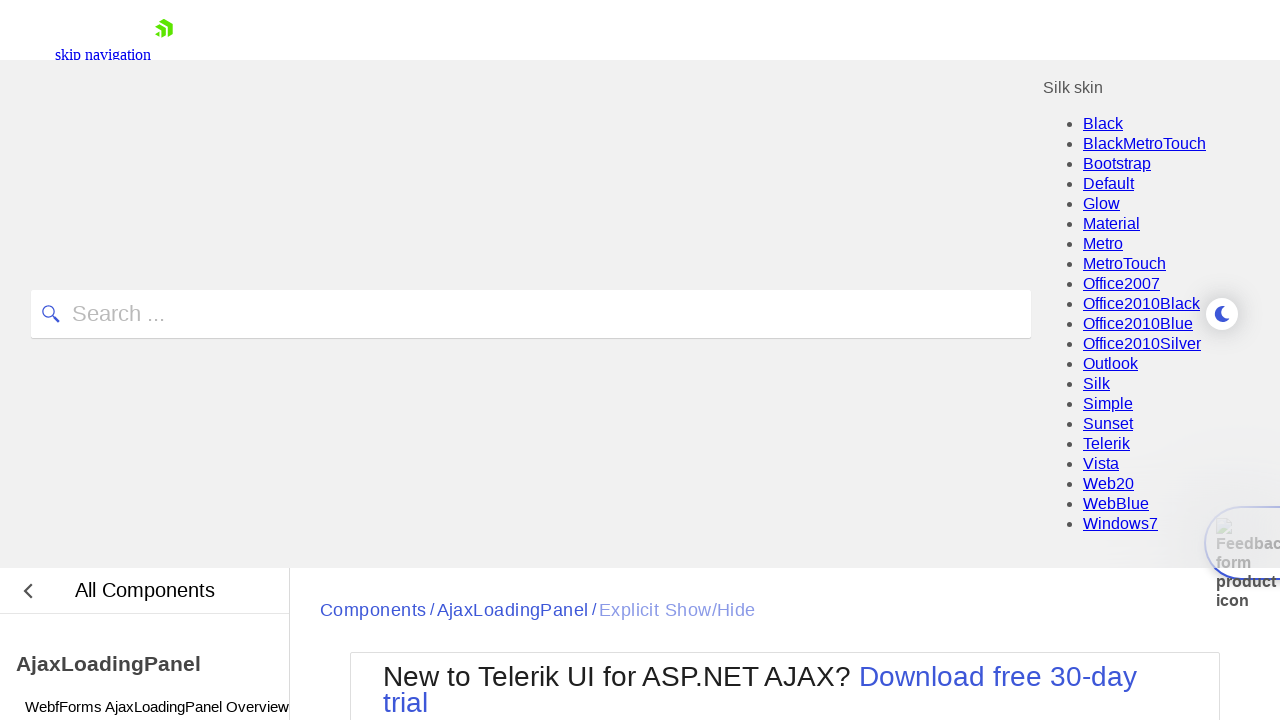